Tests a simple form by filling in first name, last name, city, and country fields using various selector strategies (tag name, name attribute, class, and ID), then submits the form by clicking a button.

Starting URL: http://suninjuly.github.io/simple_form_find_task.html

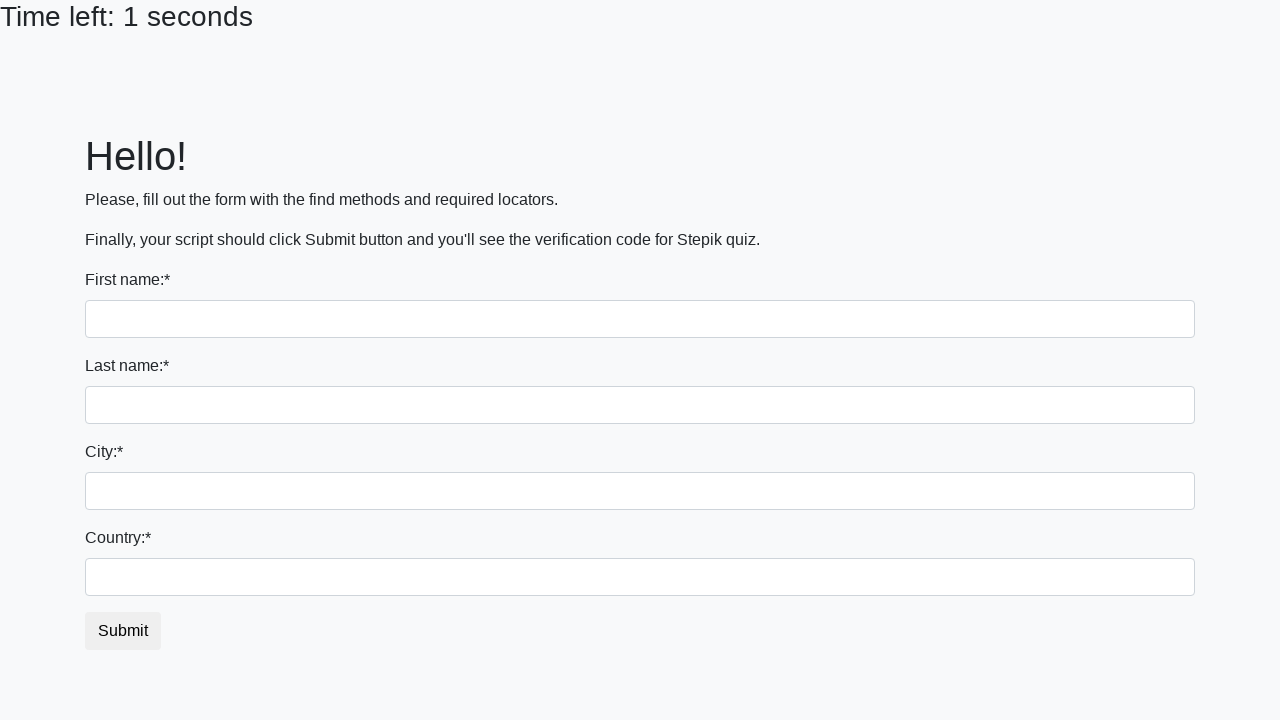

Filled first name field with 'Ivan' using tag name selector on input
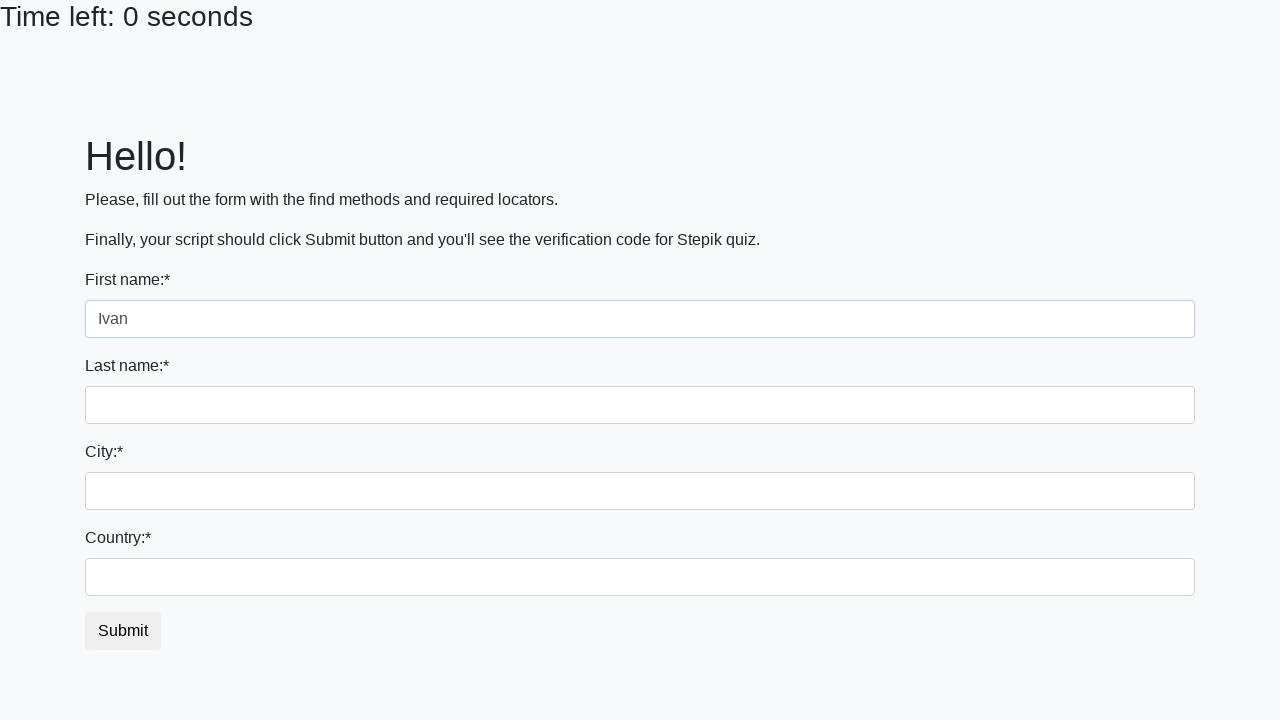

Filled last name field with 'Petrov' using name attribute selector on input[name='last_name']
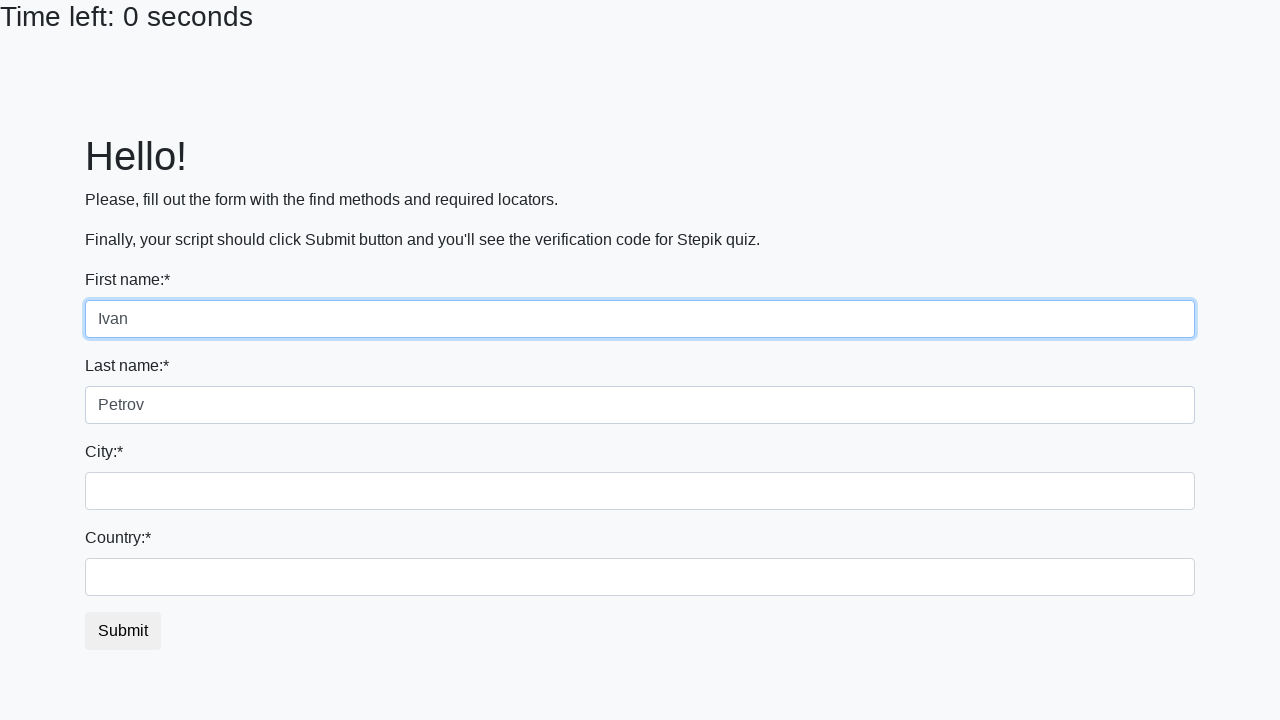

Filled city field with 'Smolensk' using class selector on .city
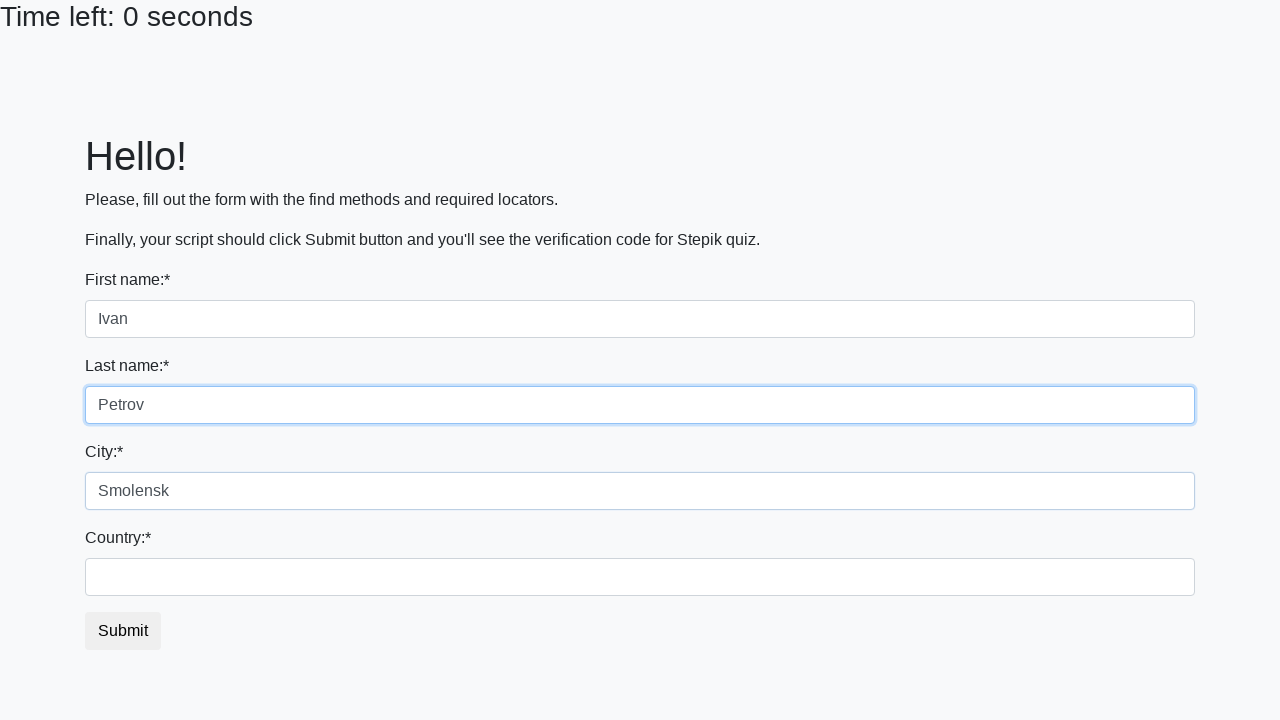

Filled country field with 'Russia' using ID selector on #country
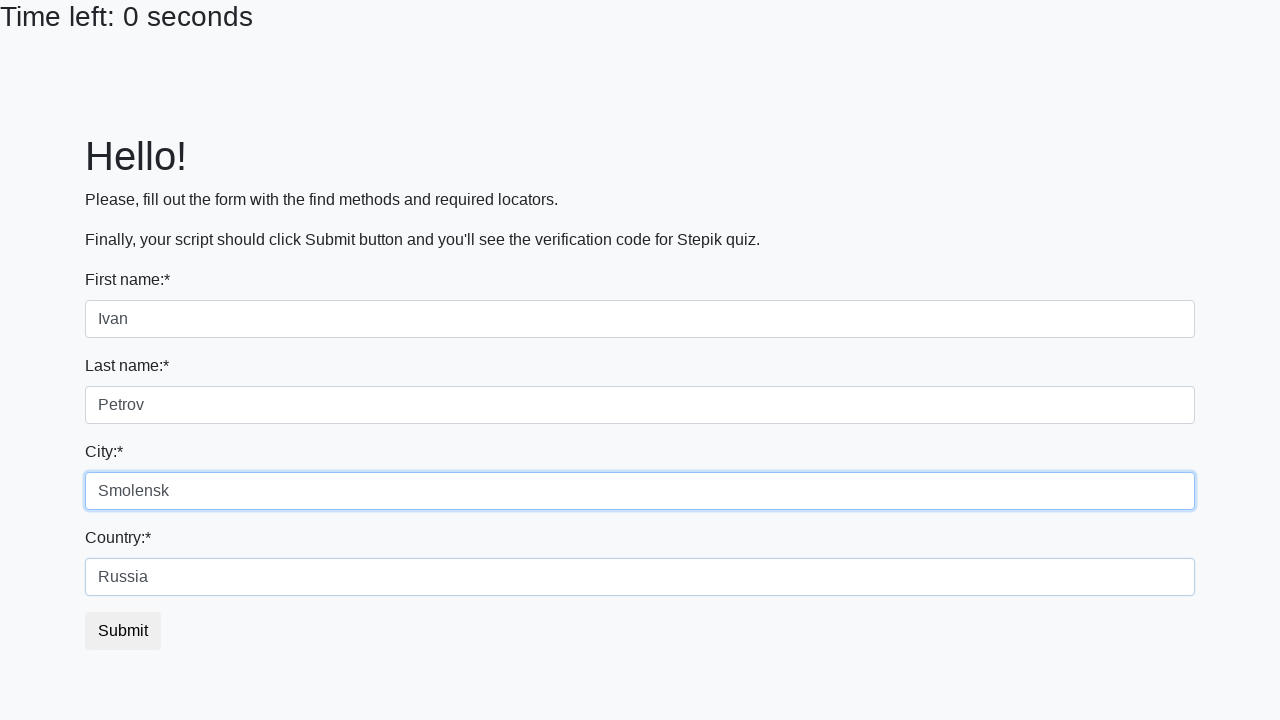

Clicked the submit button to submit the form at (123, 631) on button.btn
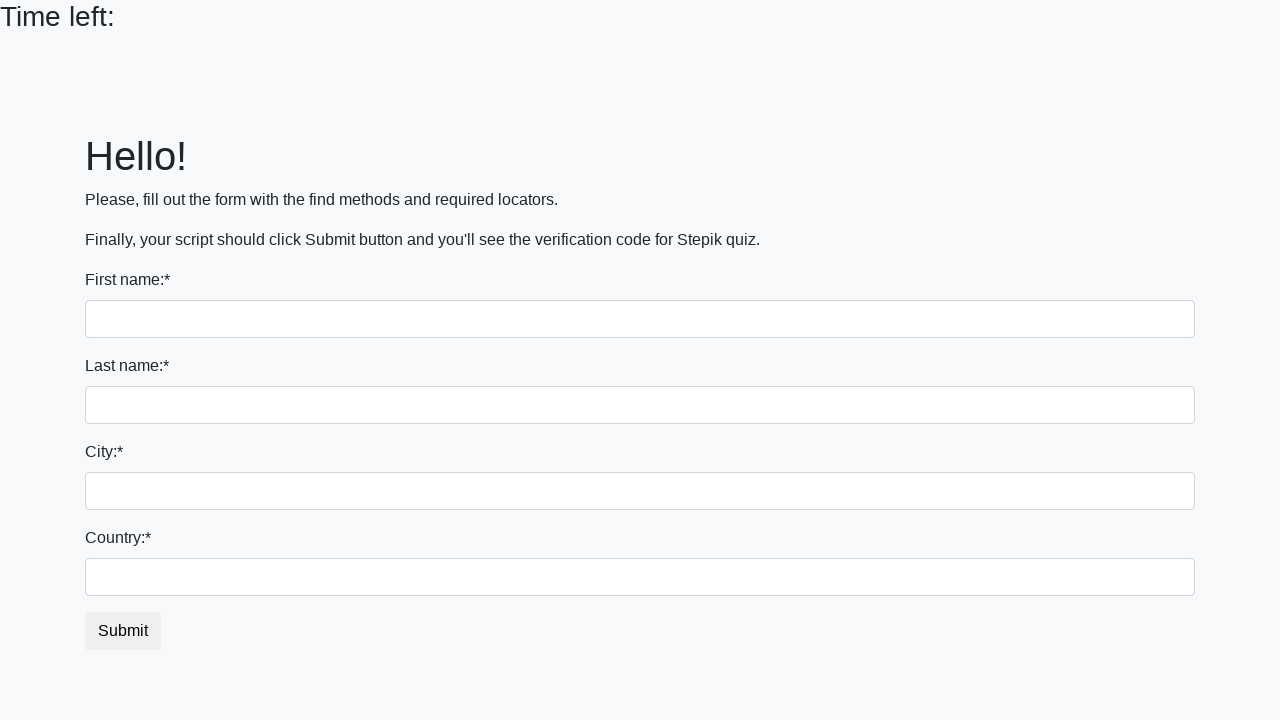

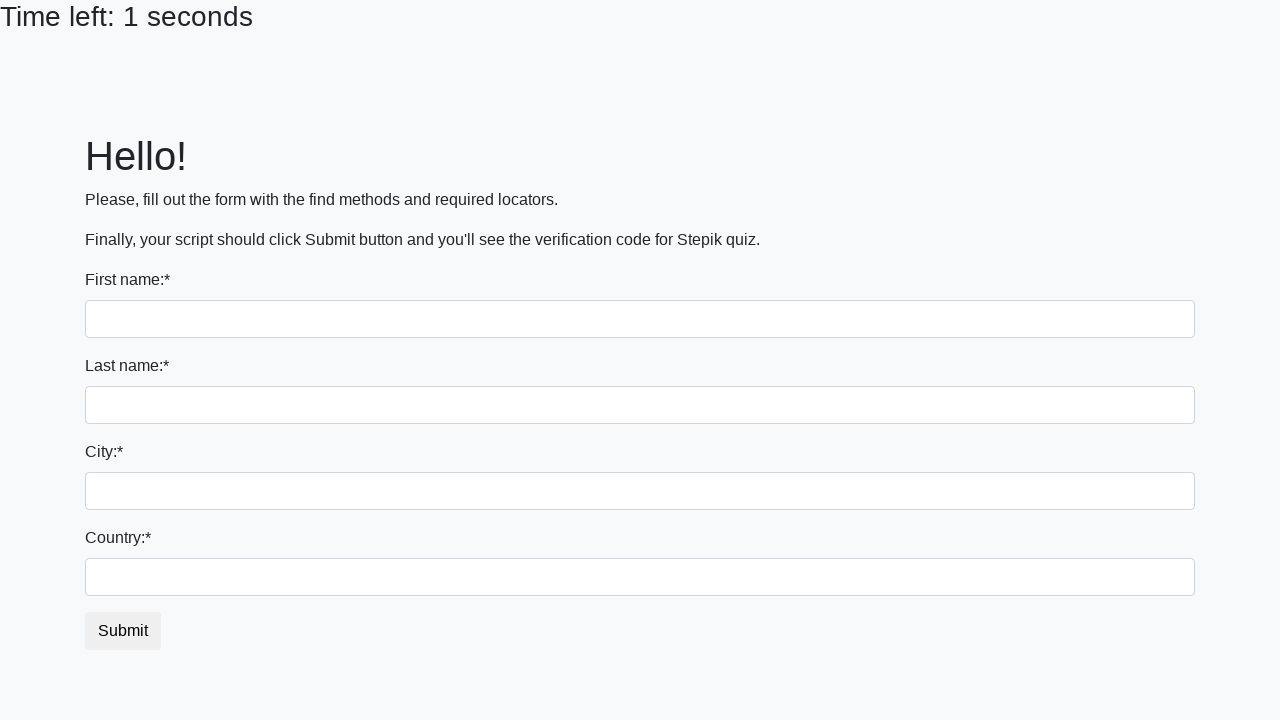